Tests that other controls are hidden when editing a todo item

Starting URL: https://demo.playwright.dev/todomvc

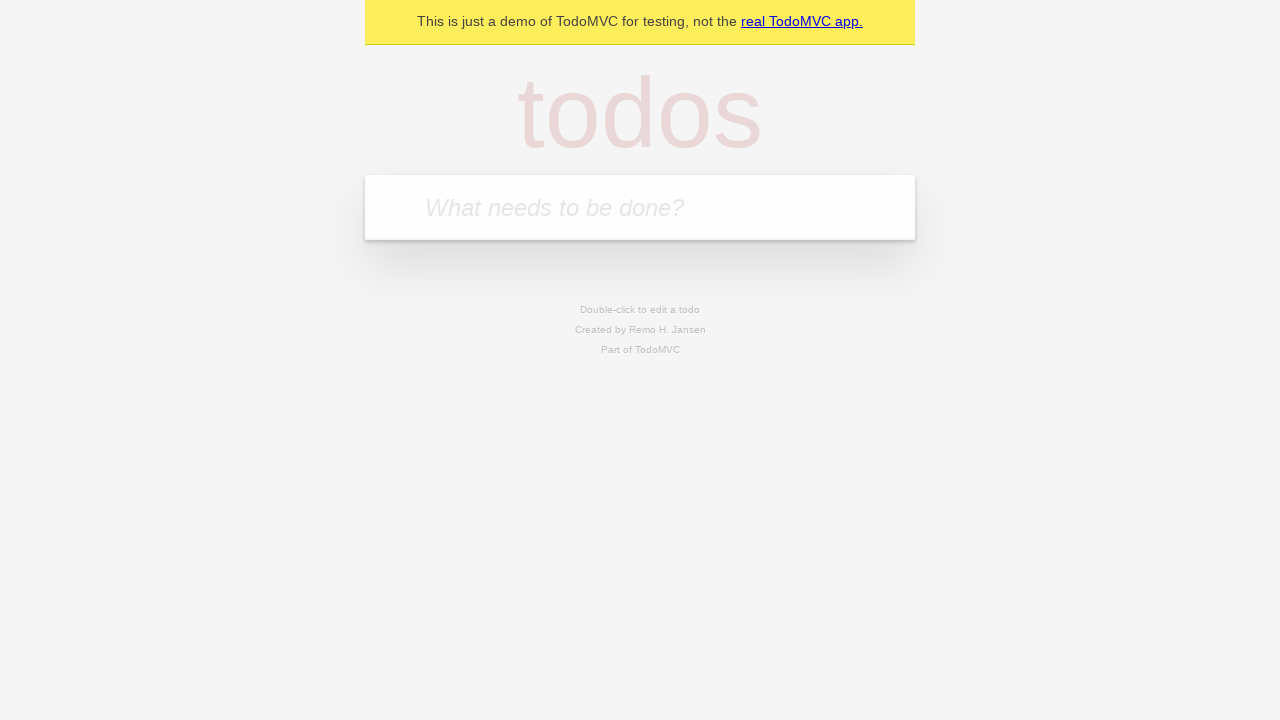

Filled new todo field with 'buy some cheese' on internal:attr=[placeholder="What needs to be done?"i]
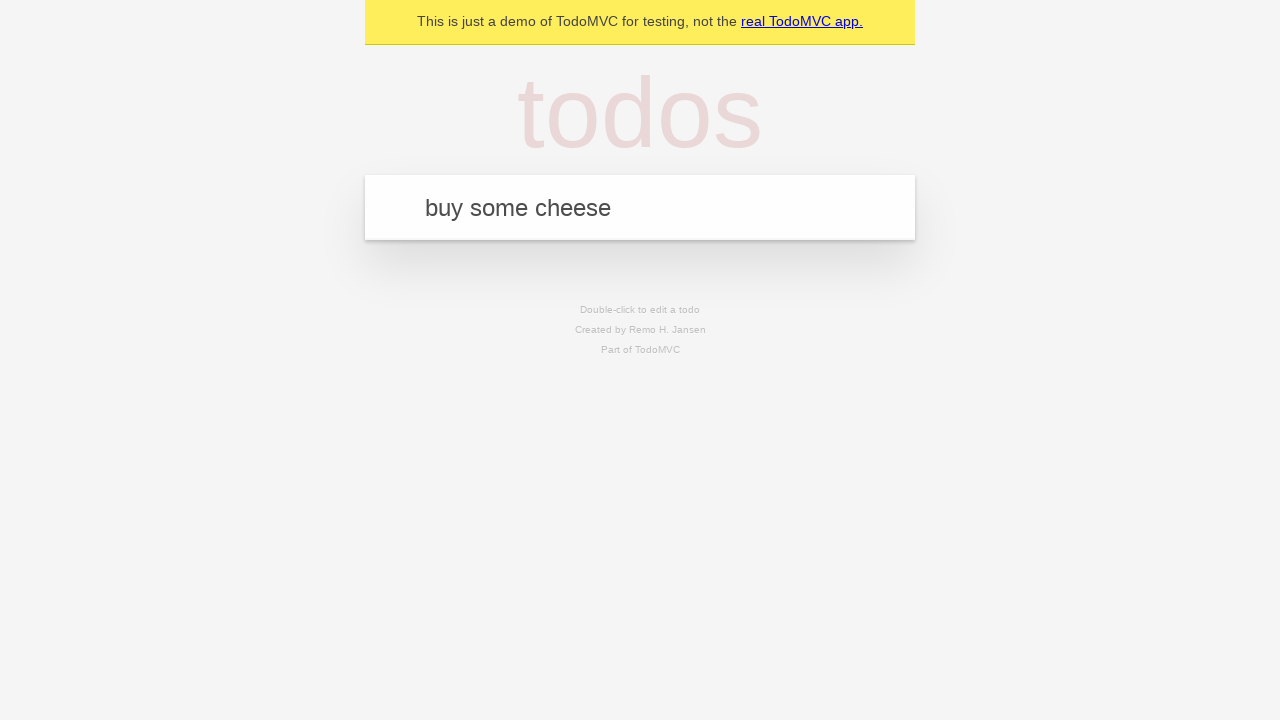

Pressed Enter to create todo 'buy some cheese' on internal:attr=[placeholder="What needs to be done?"i]
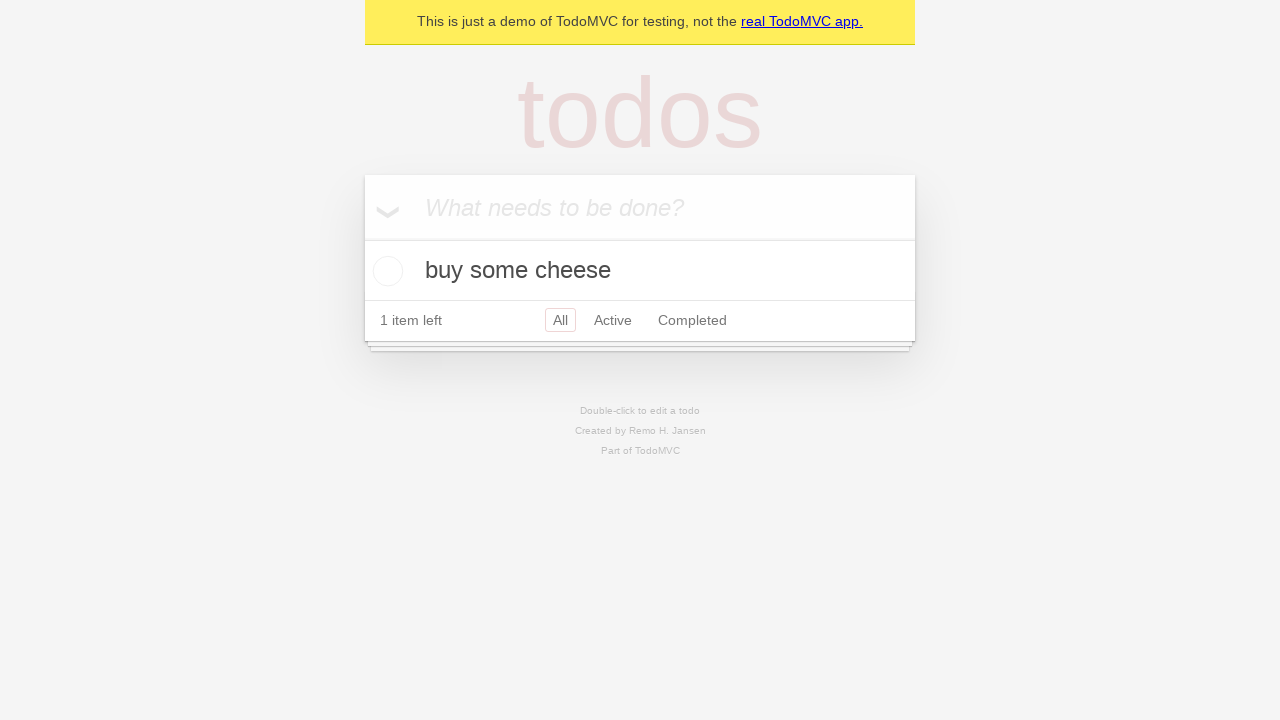

Filled new todo field with 'feed the cat' on internal:attr=[placeholder="What needs to be done?"i]
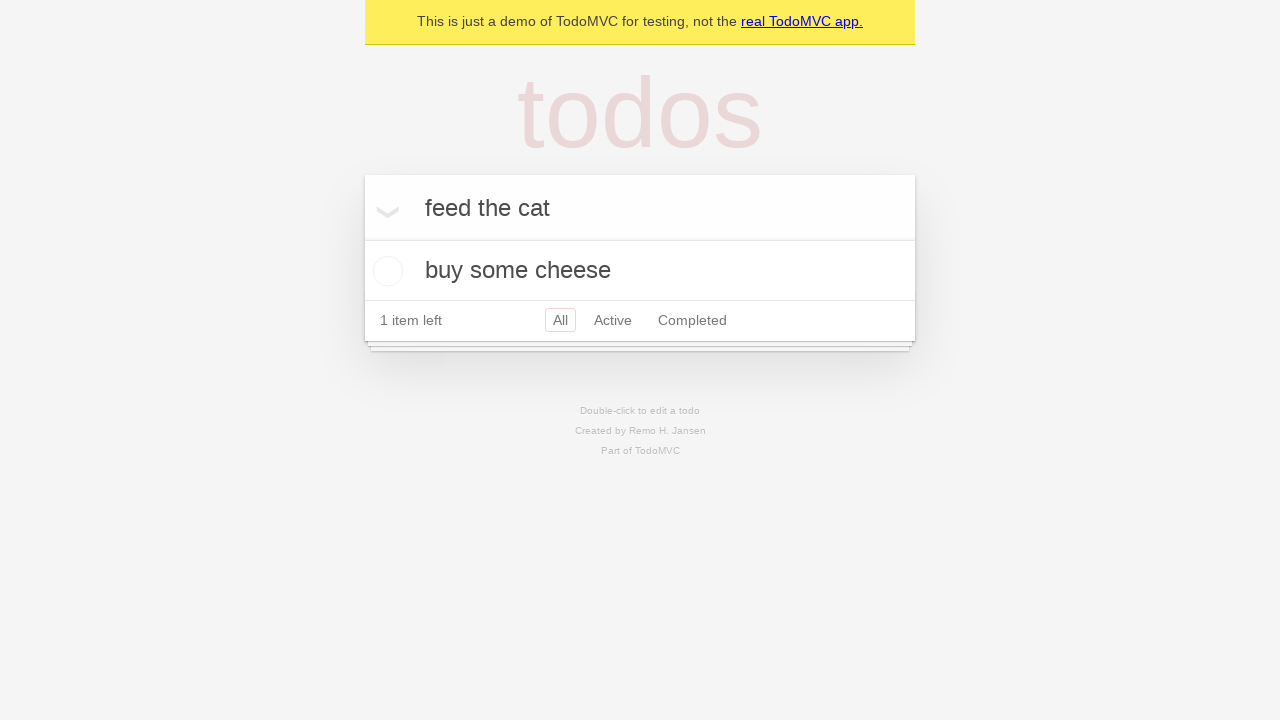

Pressed Enter to create todo 'feed the cat' on internal:attr=[placeholder="What needs to be done?"i]
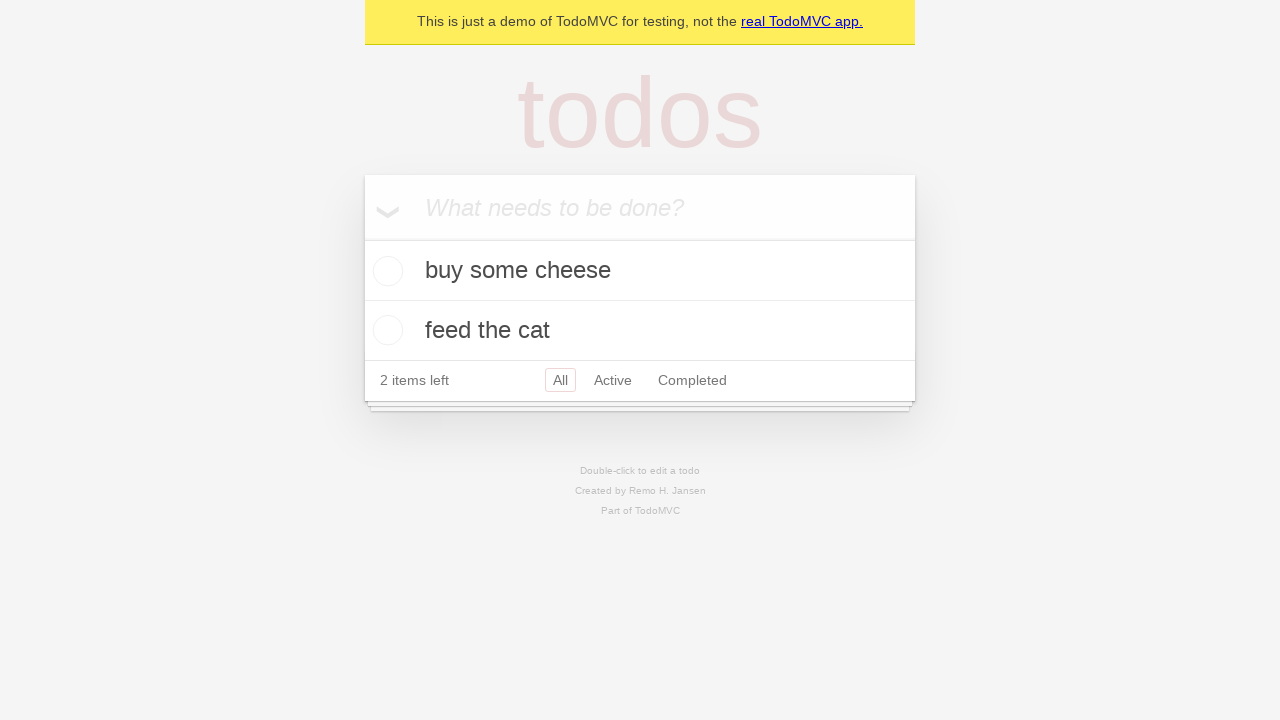

Filled new todo field with 'book a doctors appointment' on internal:attr=[placeholder="What needs to be done?"i]
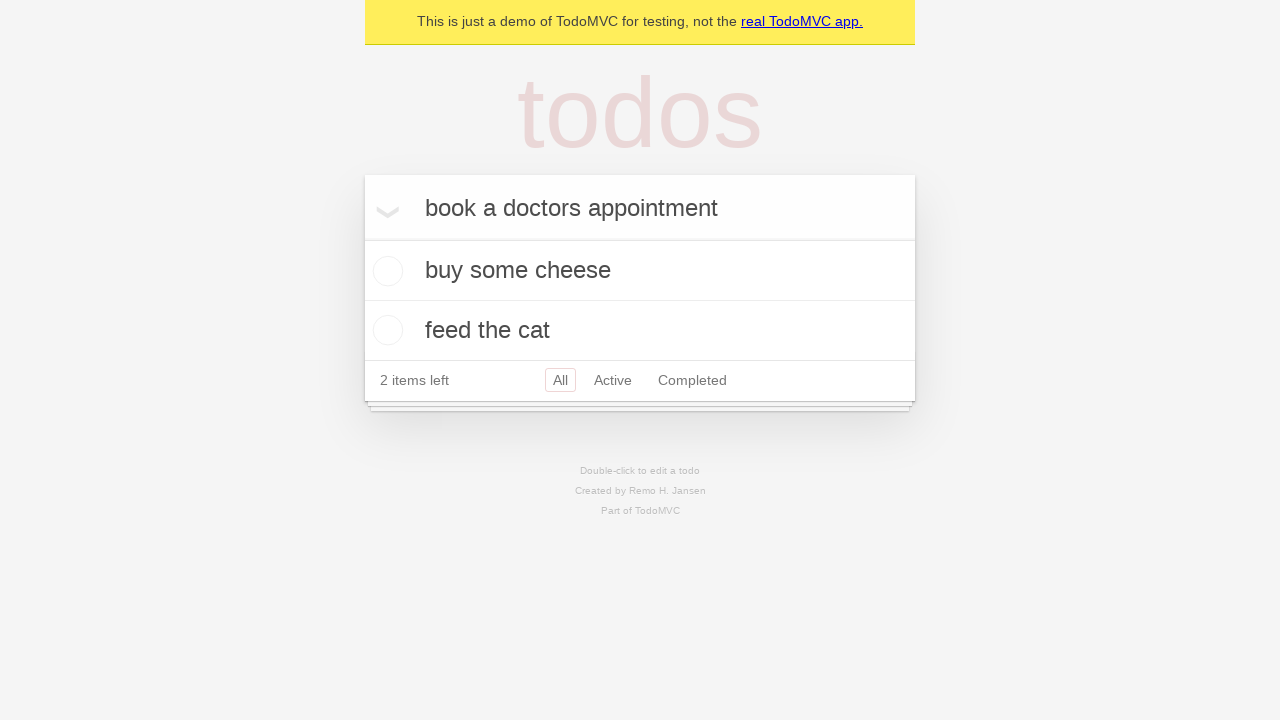

Pressed Enter to create todo 'book a doctors appointment' on internal:attr=[placeholder="What needs to be done?"i]
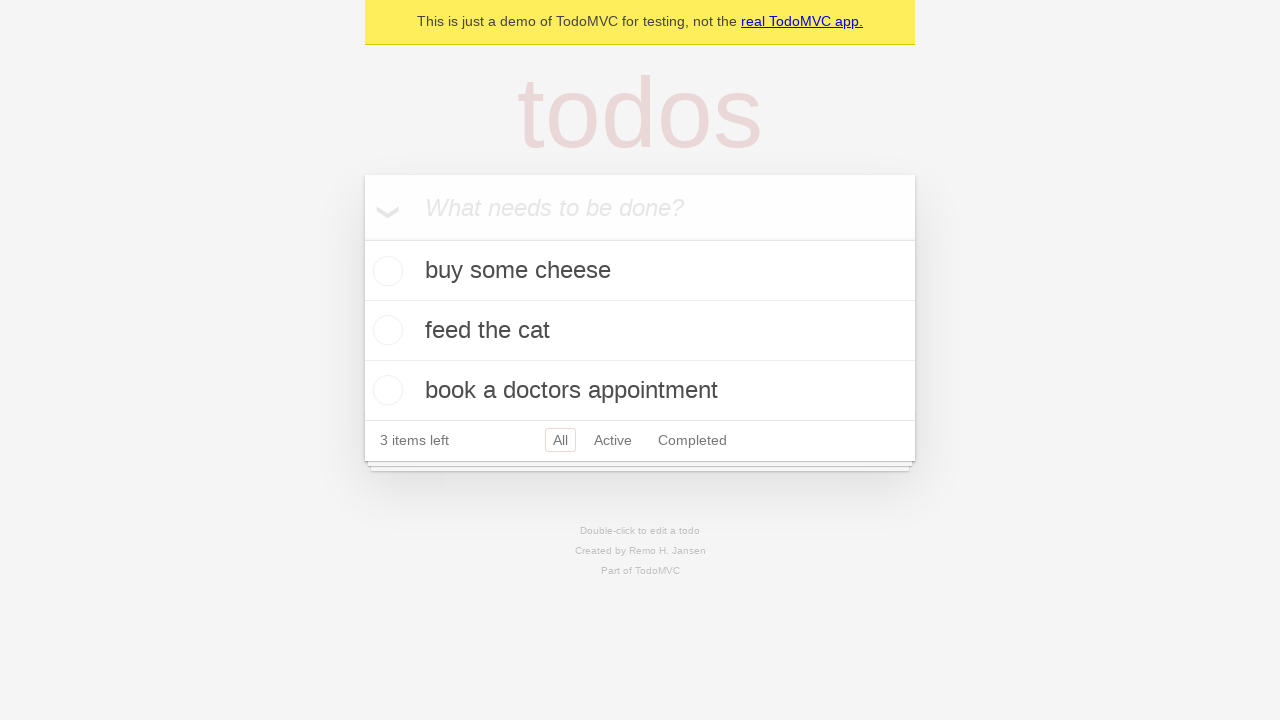

All 3 todos loaded and visible
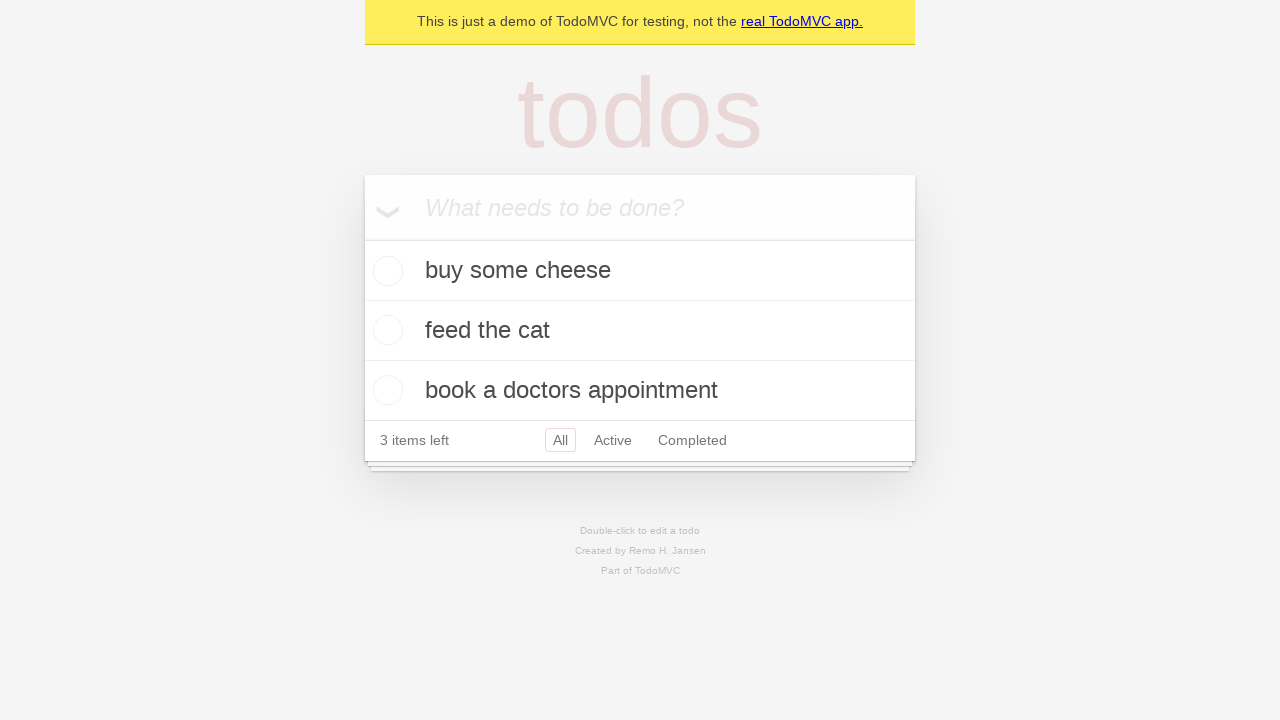

Double-clicked second todo item to enter edit mode at (640, 331) on internal:testid=[data-testid="todo-item"s] >> nth=1
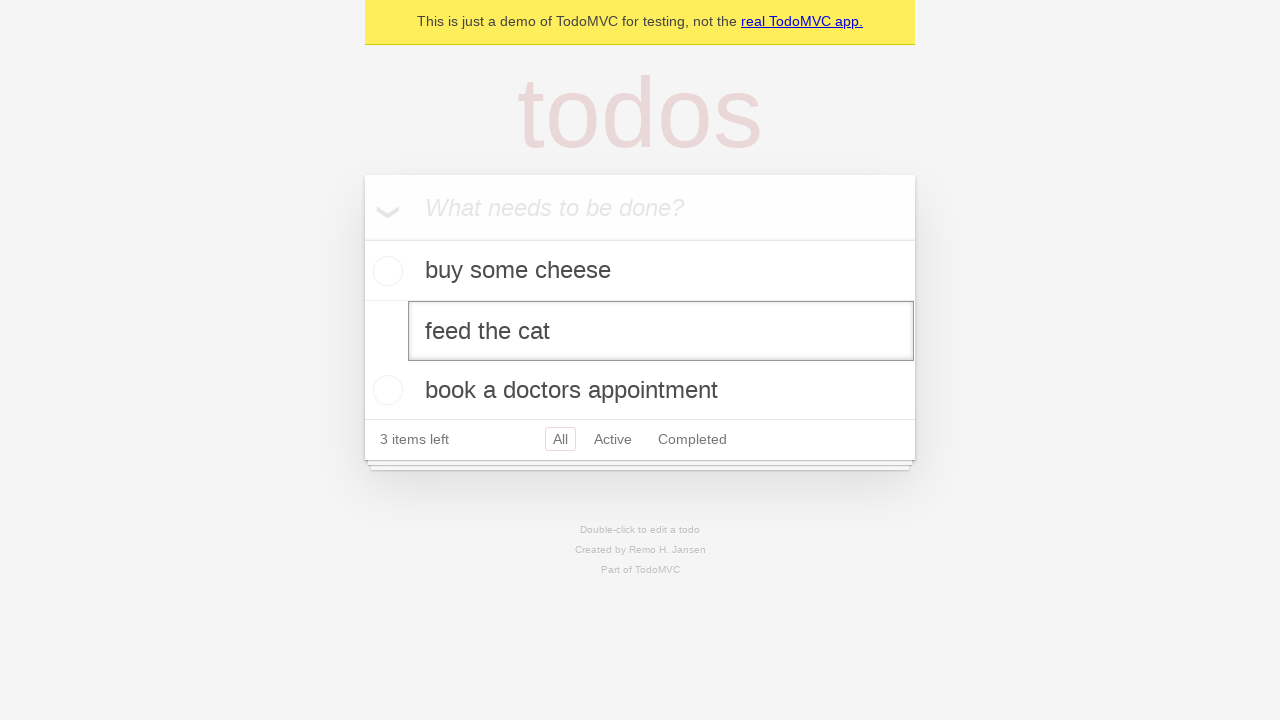

Edit textbox appeared and other controls hidden
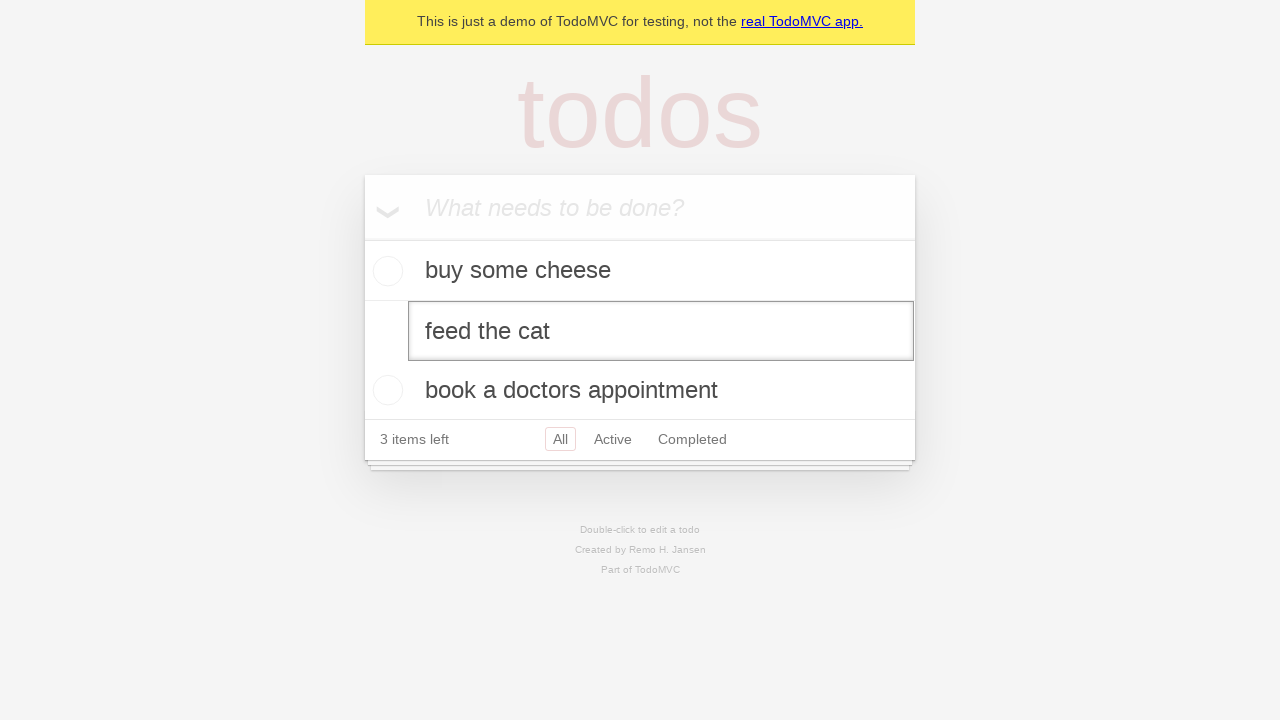

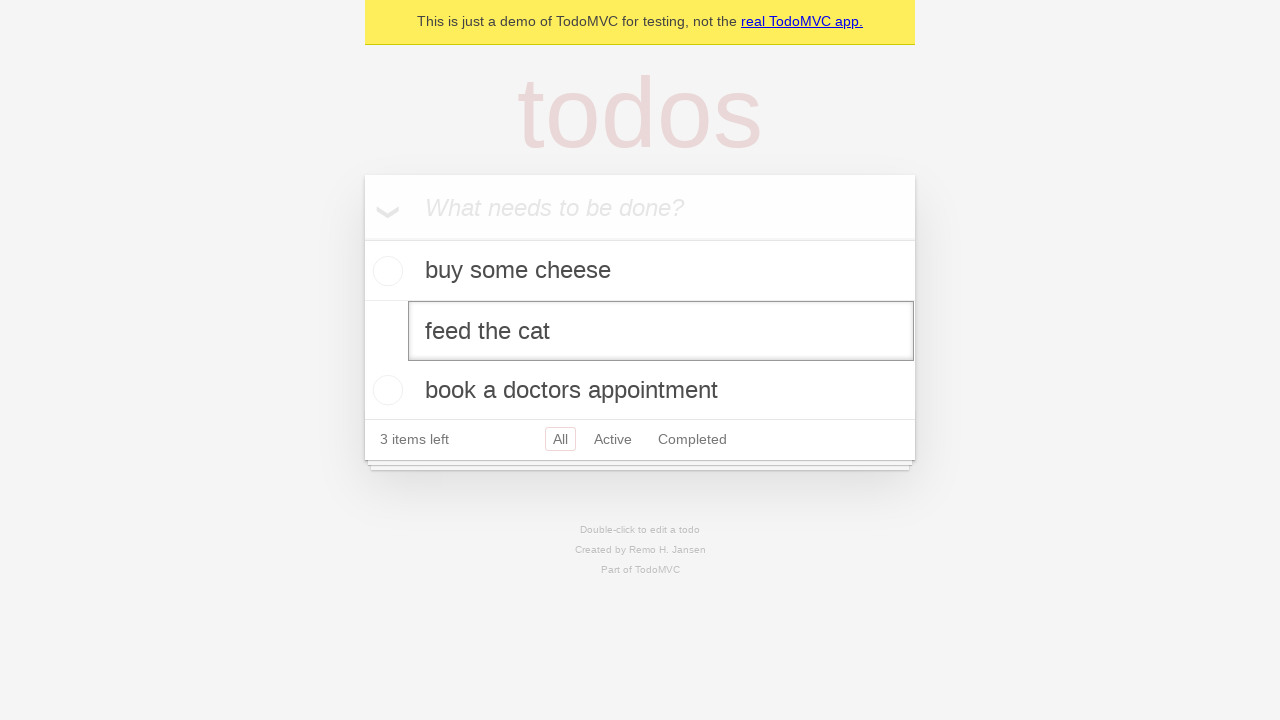